Finds all links in the list-group div and clicks on "My Account" link if found

Starting URL: https://naveenautomationlabs.com/opencart/index.php?route=account/register

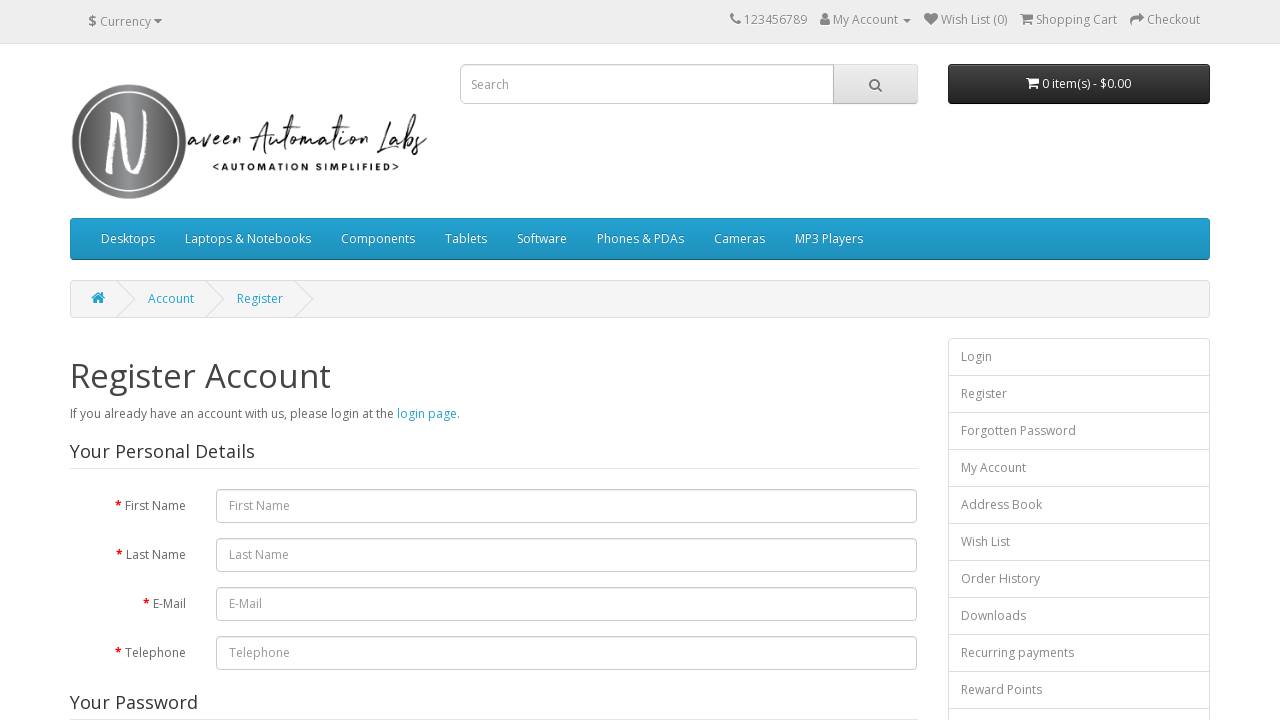

Navigated to OpenCart registration page
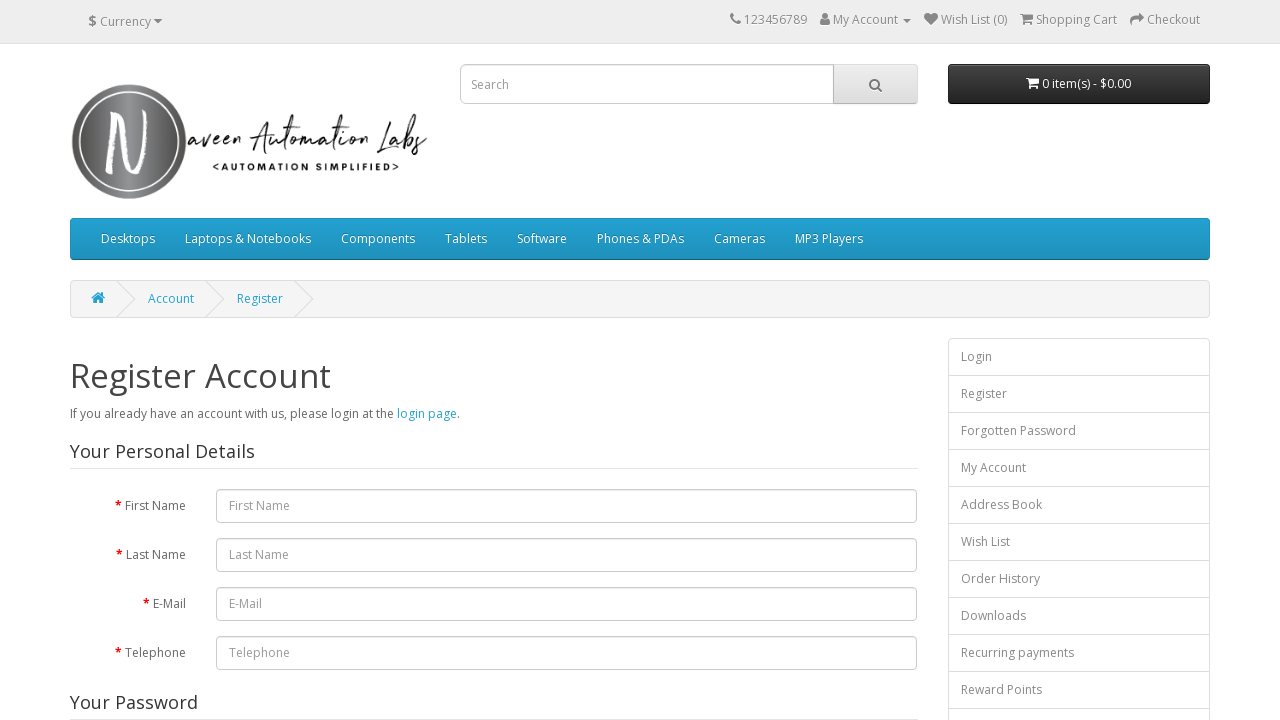

Found all links in the list-group div
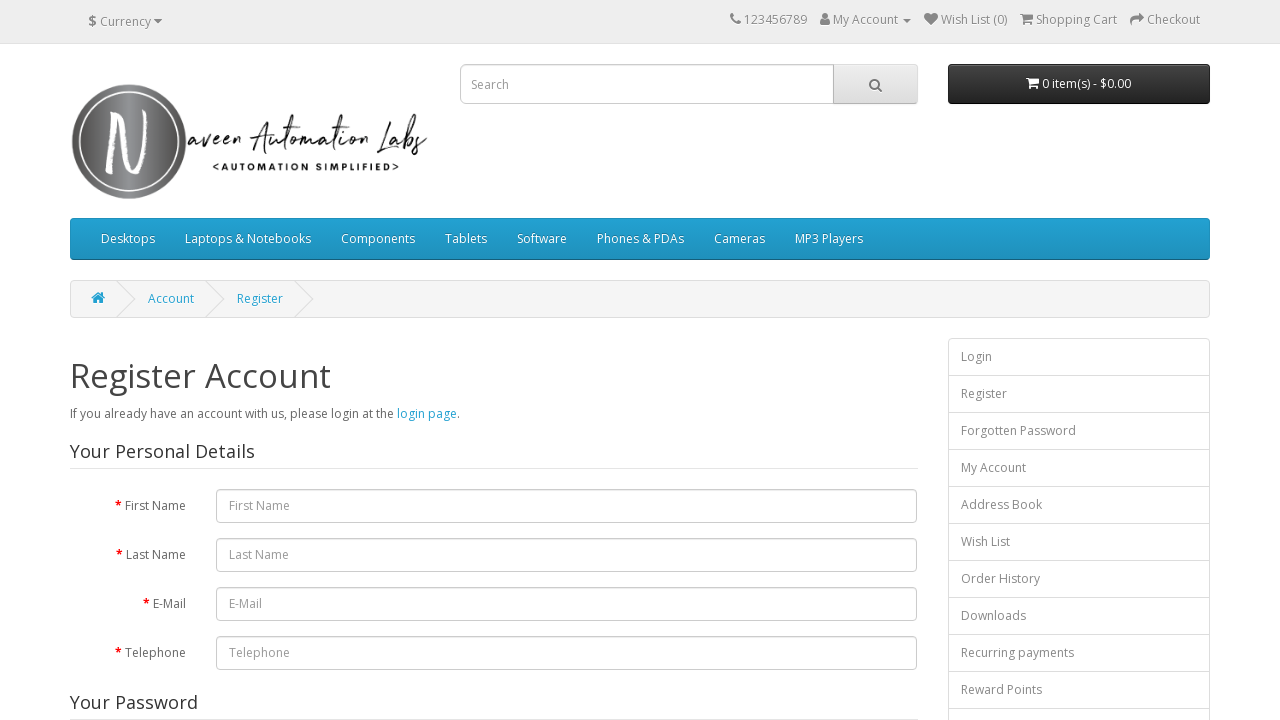

Clicked on 'My Account' link at (1079, 468) on div.list-group a >> nth=3
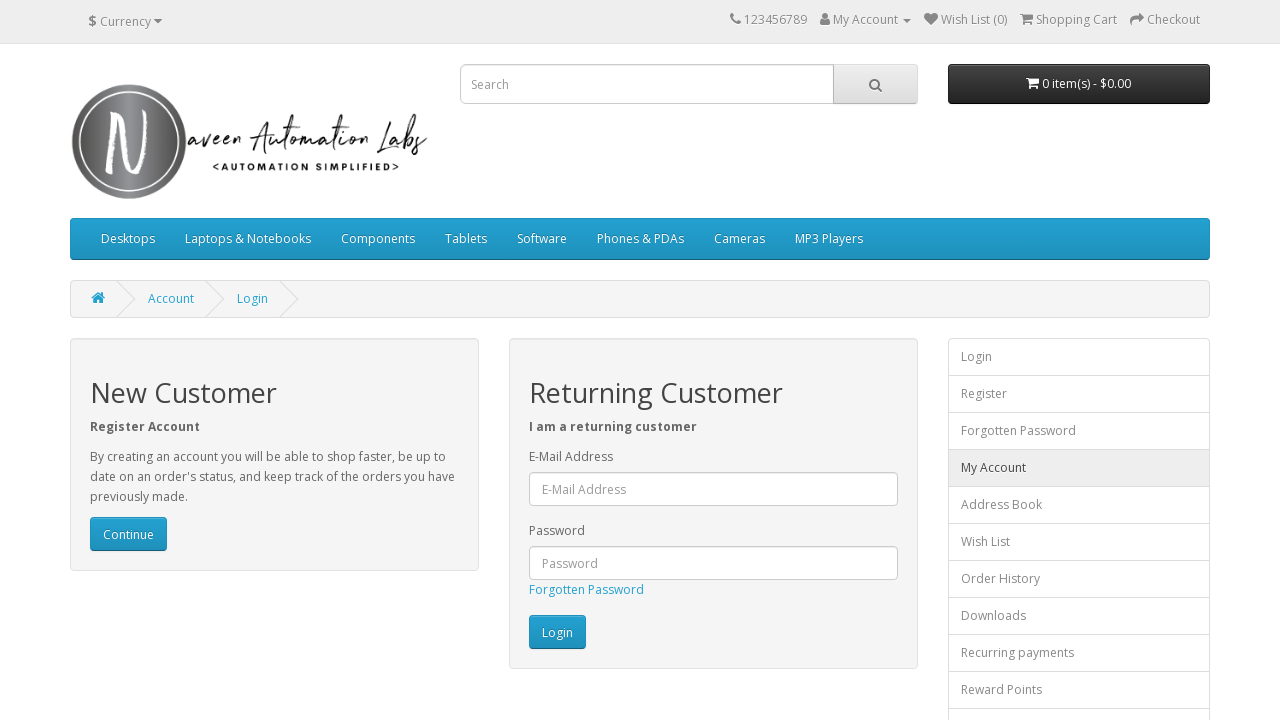

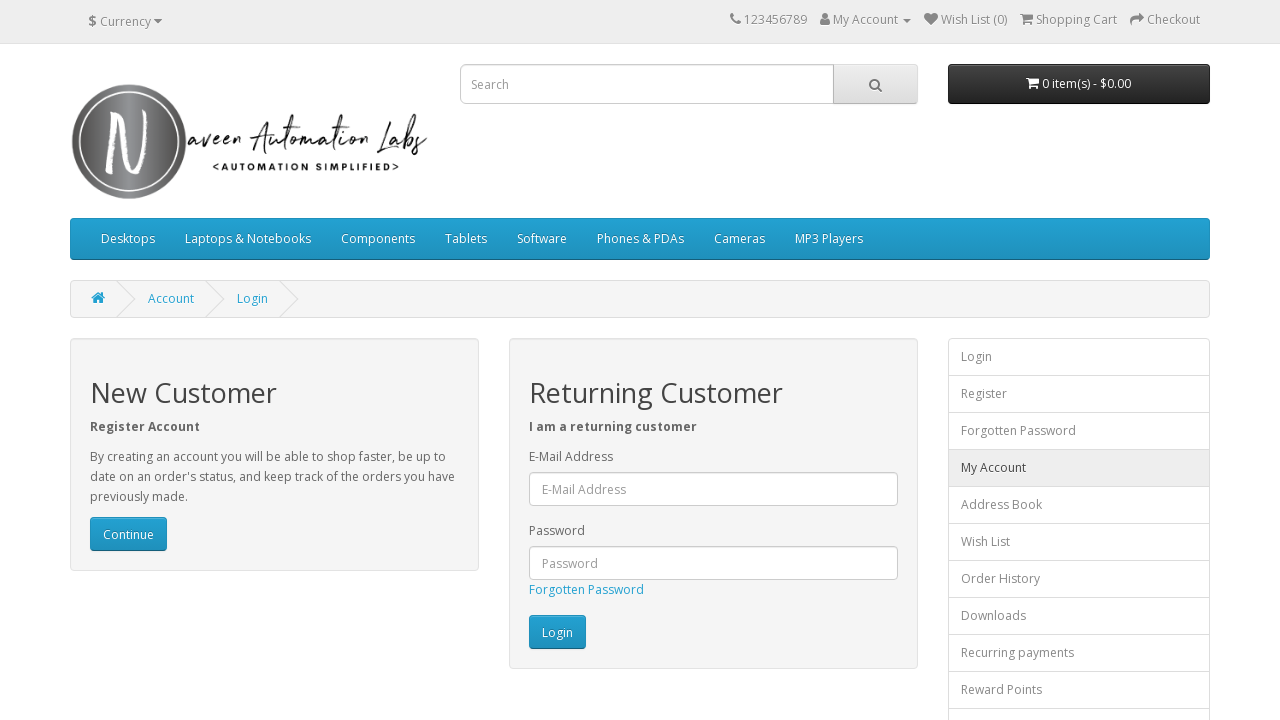